Tests the search functionality with a misspelled query "ihpone 13" and verifies that a "no results" message is displayed.

Starting URL: https://www.univerzalno.com/

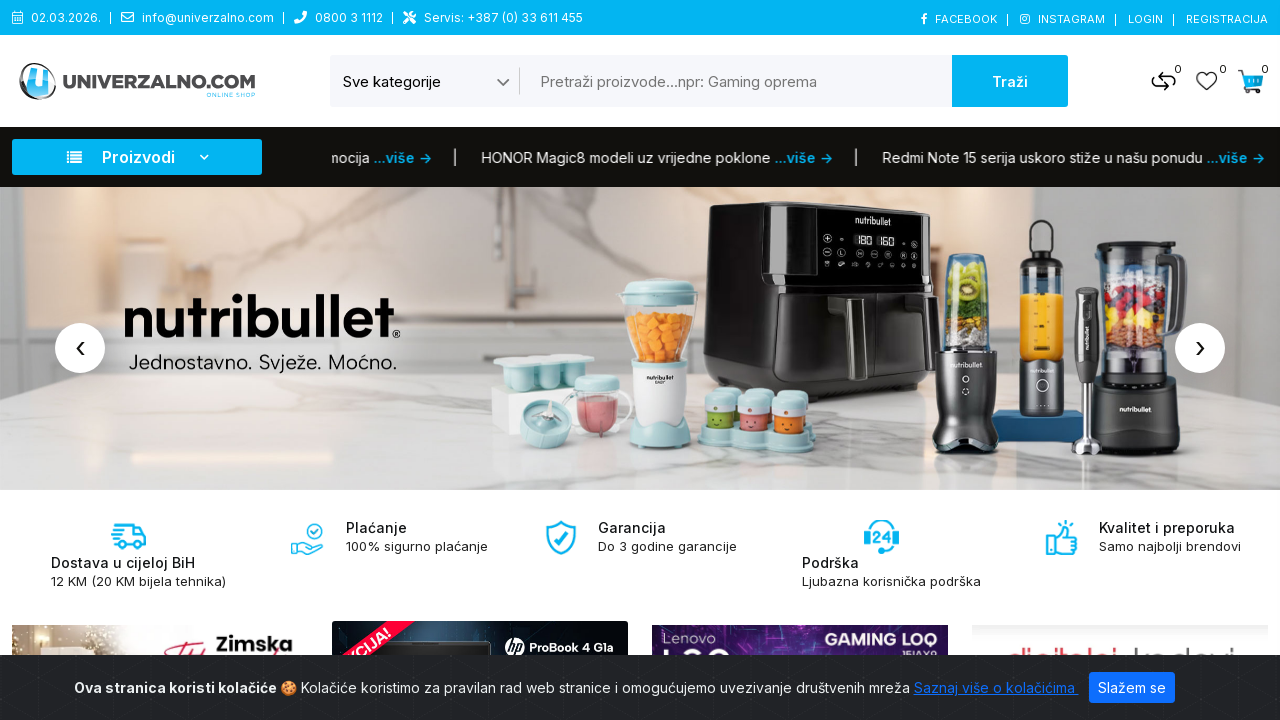

Set viewport size to 1920x1080
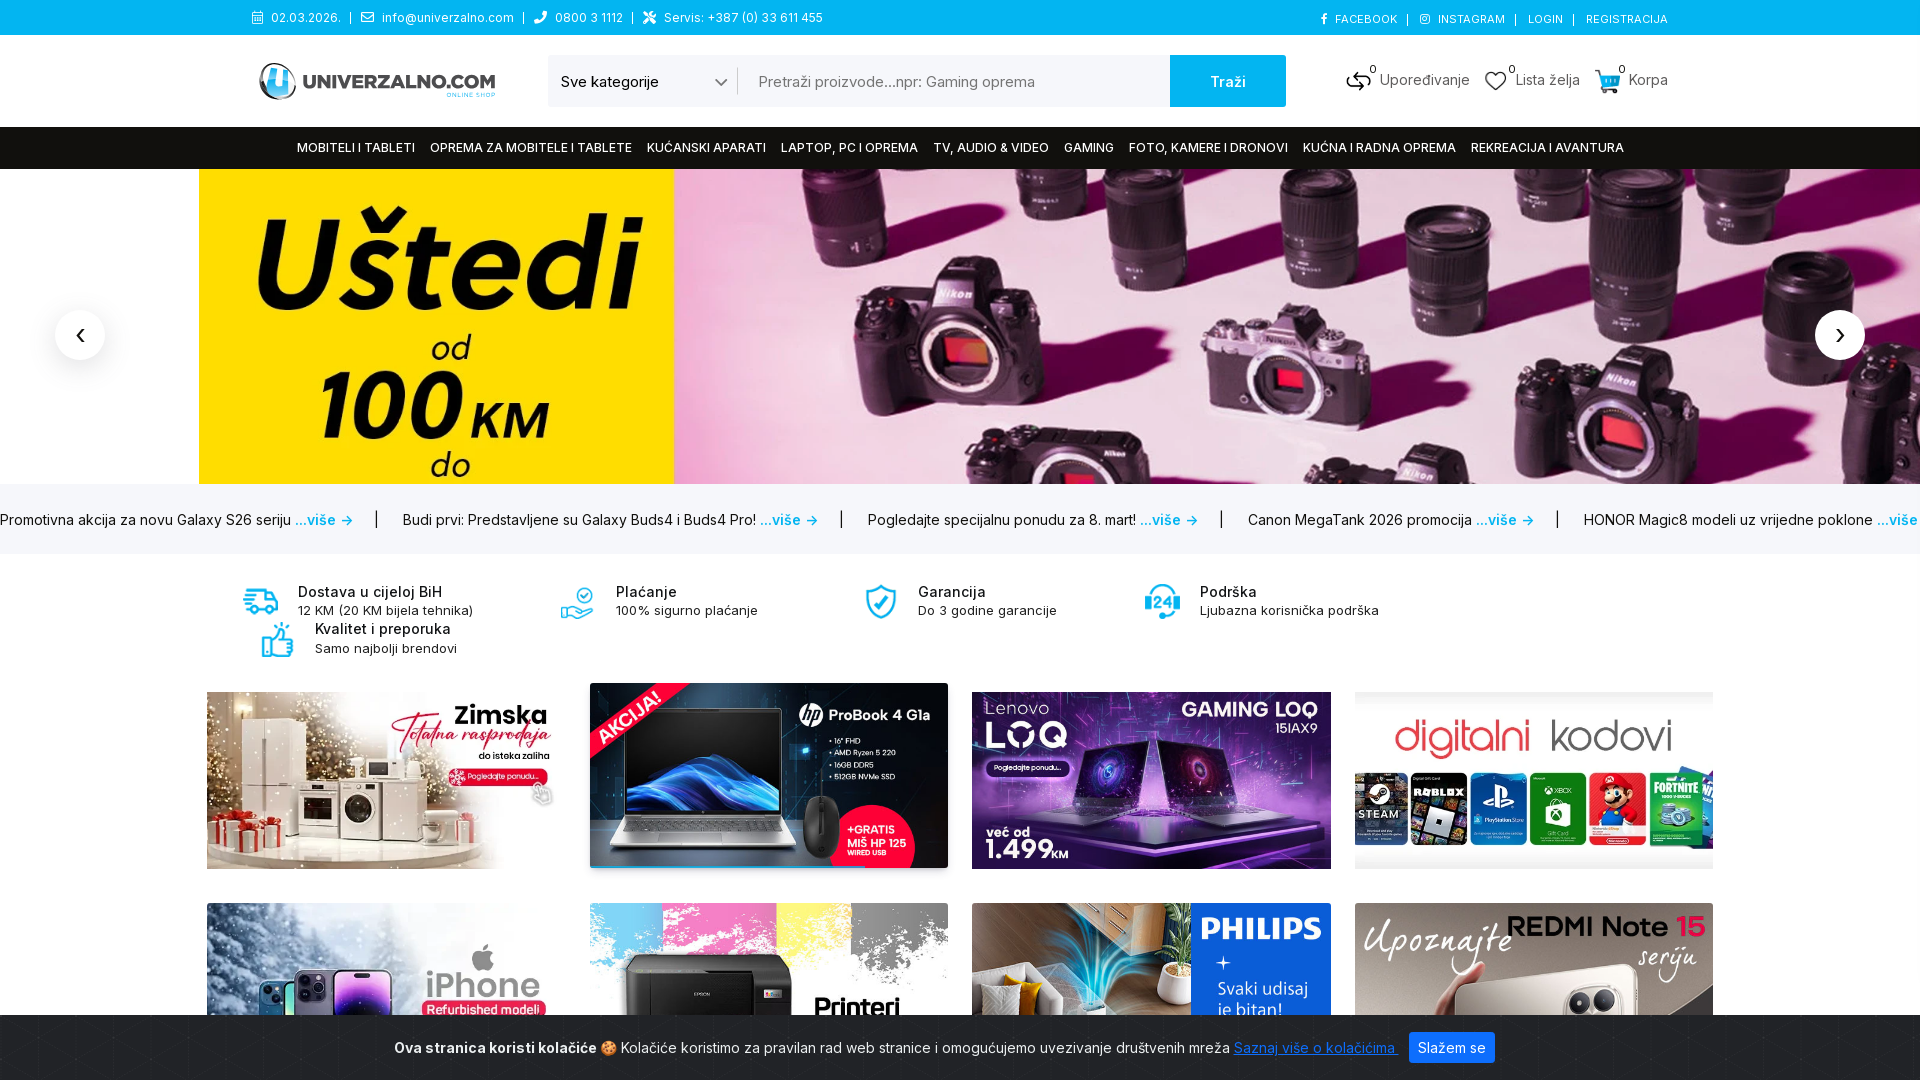

Filled search field with misspelled query 'ihpone 13' on input[name='q']
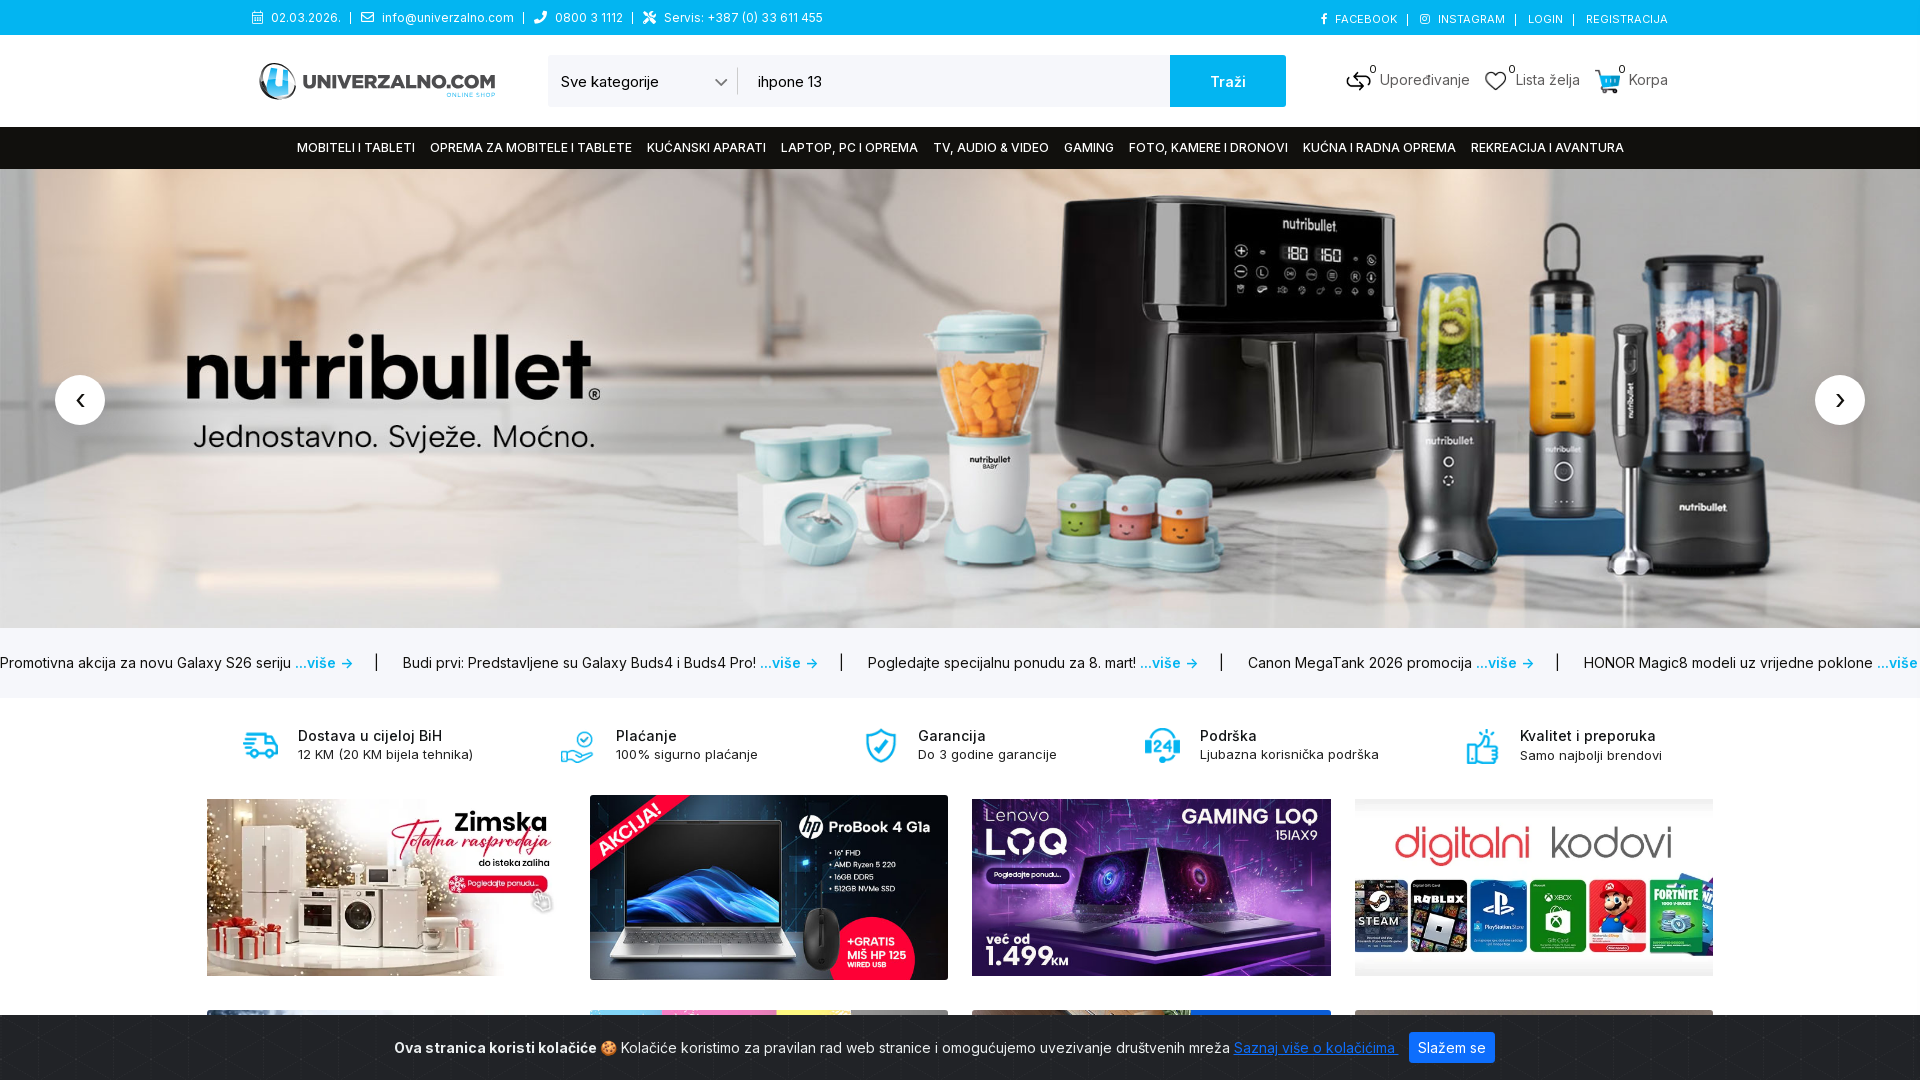

Clicked search button at (1228, 81) on #header-search button
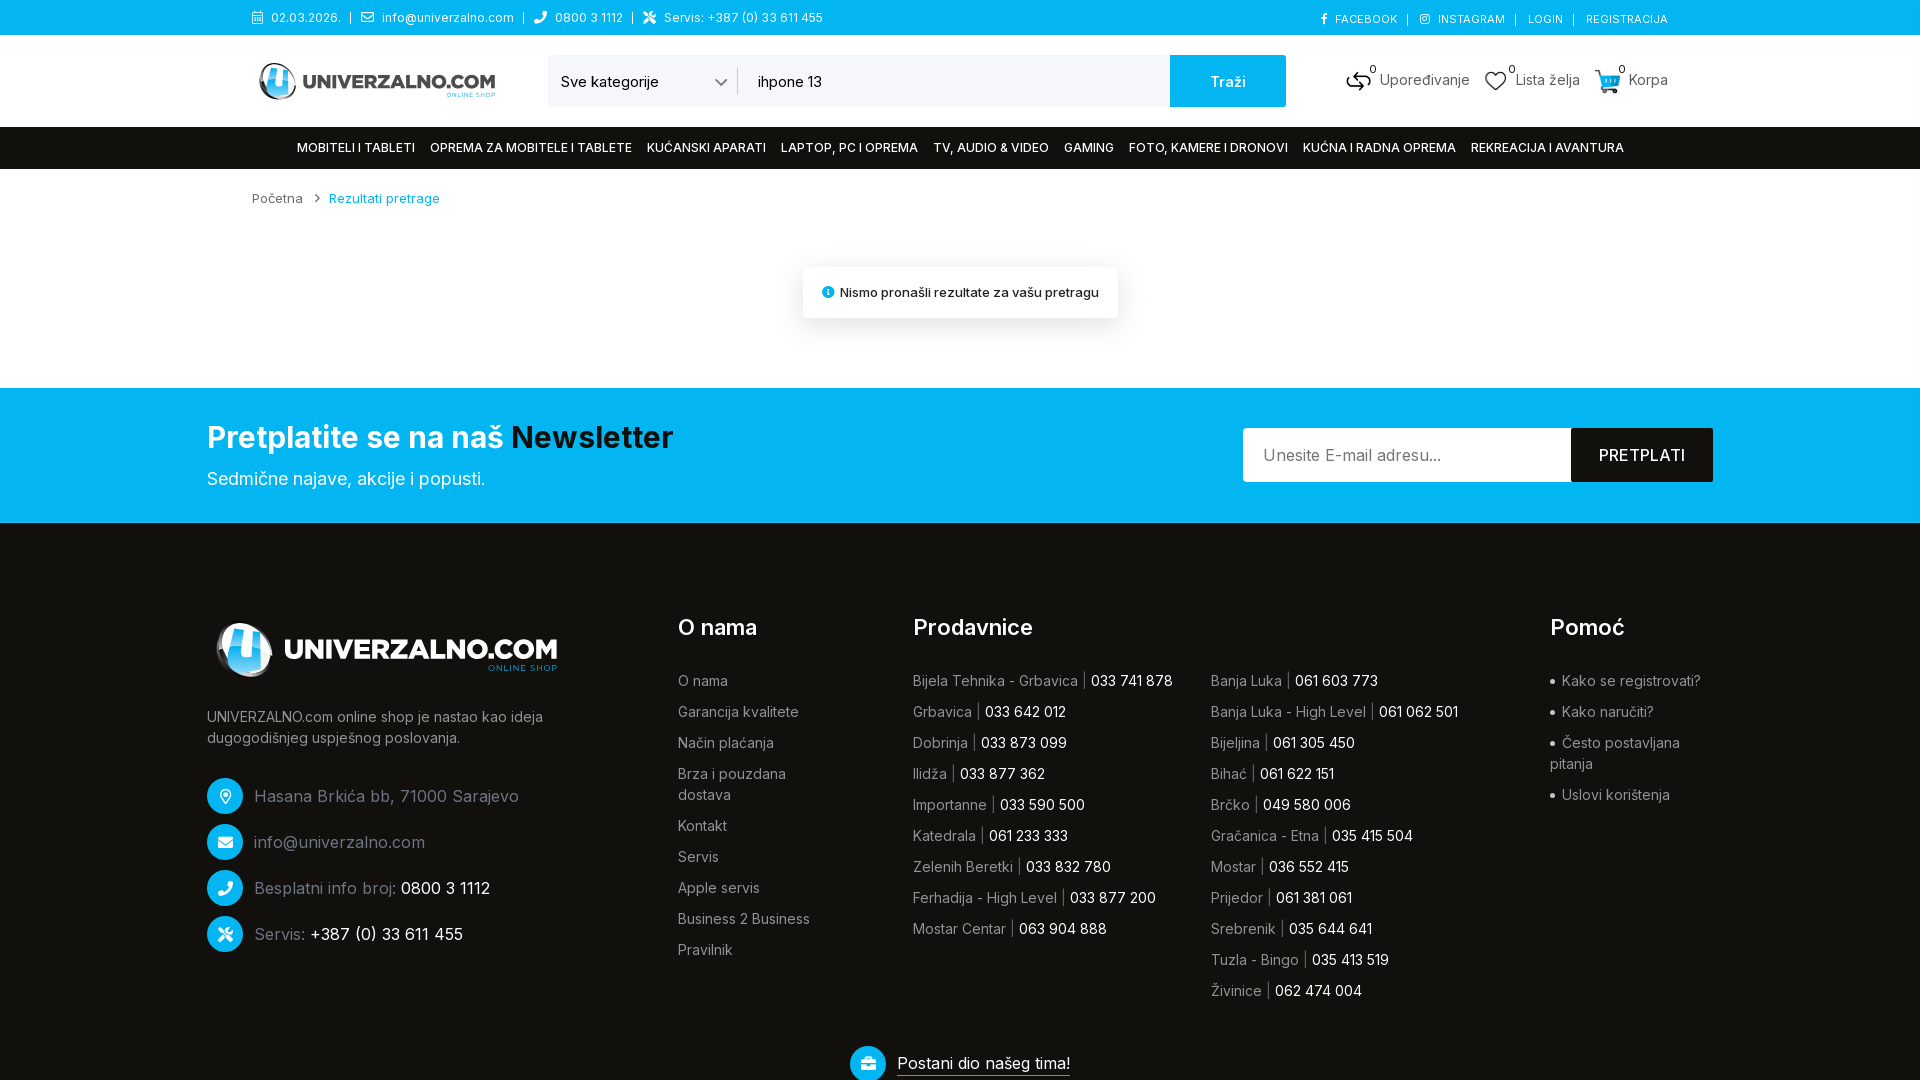

Search results page loaded
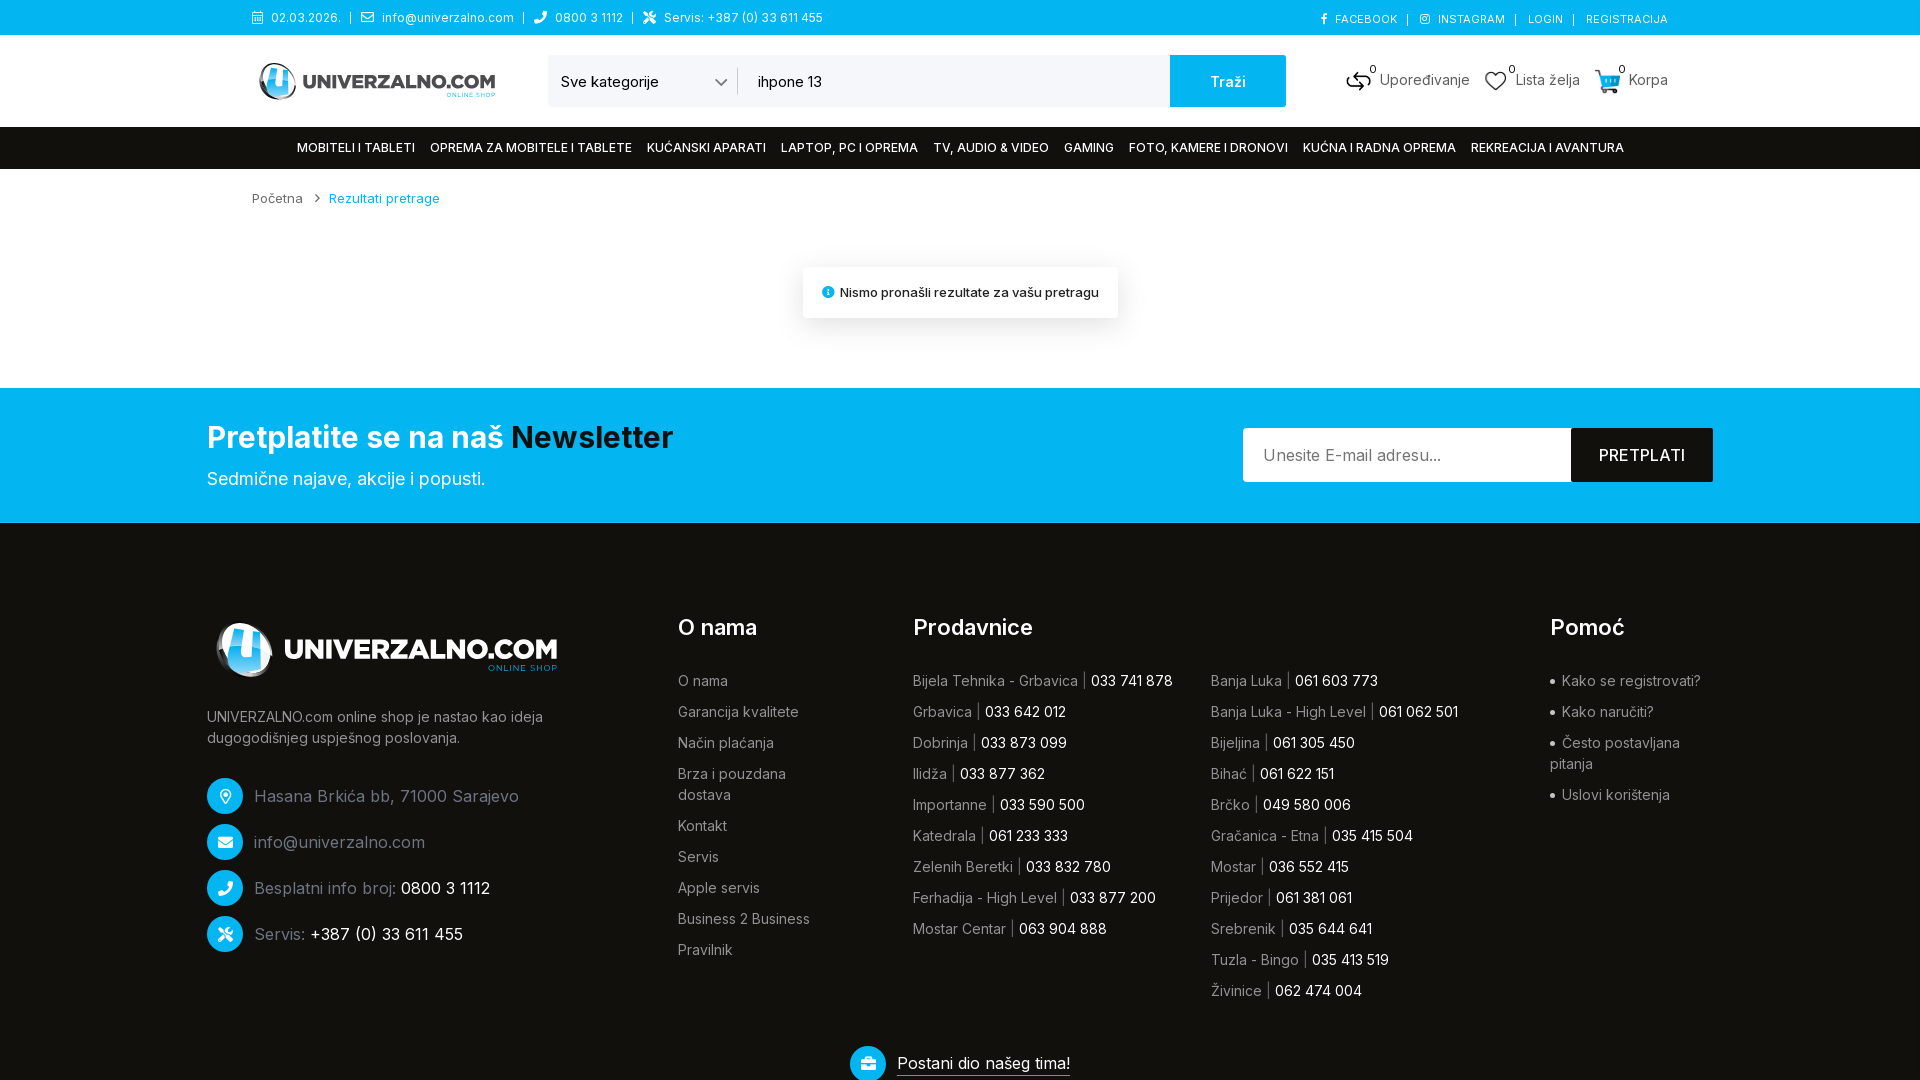

No results message appeared on screen
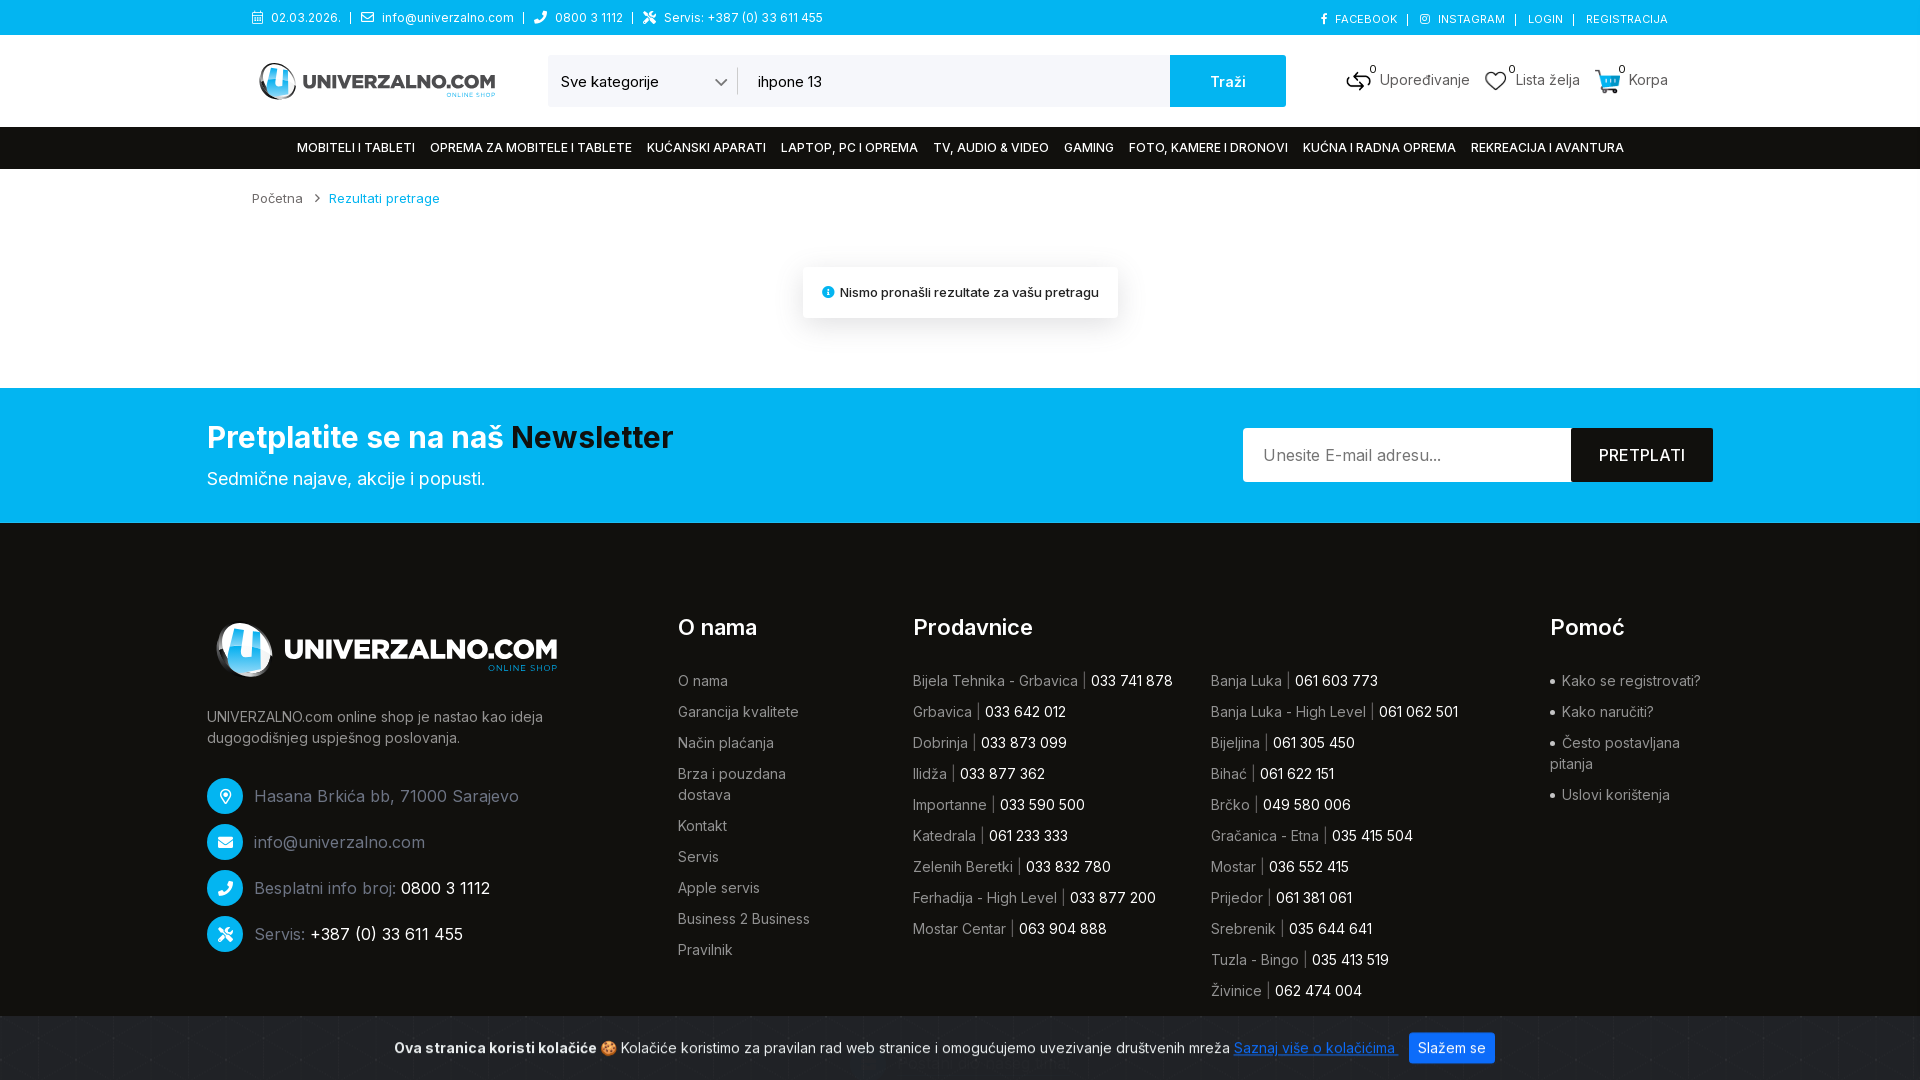

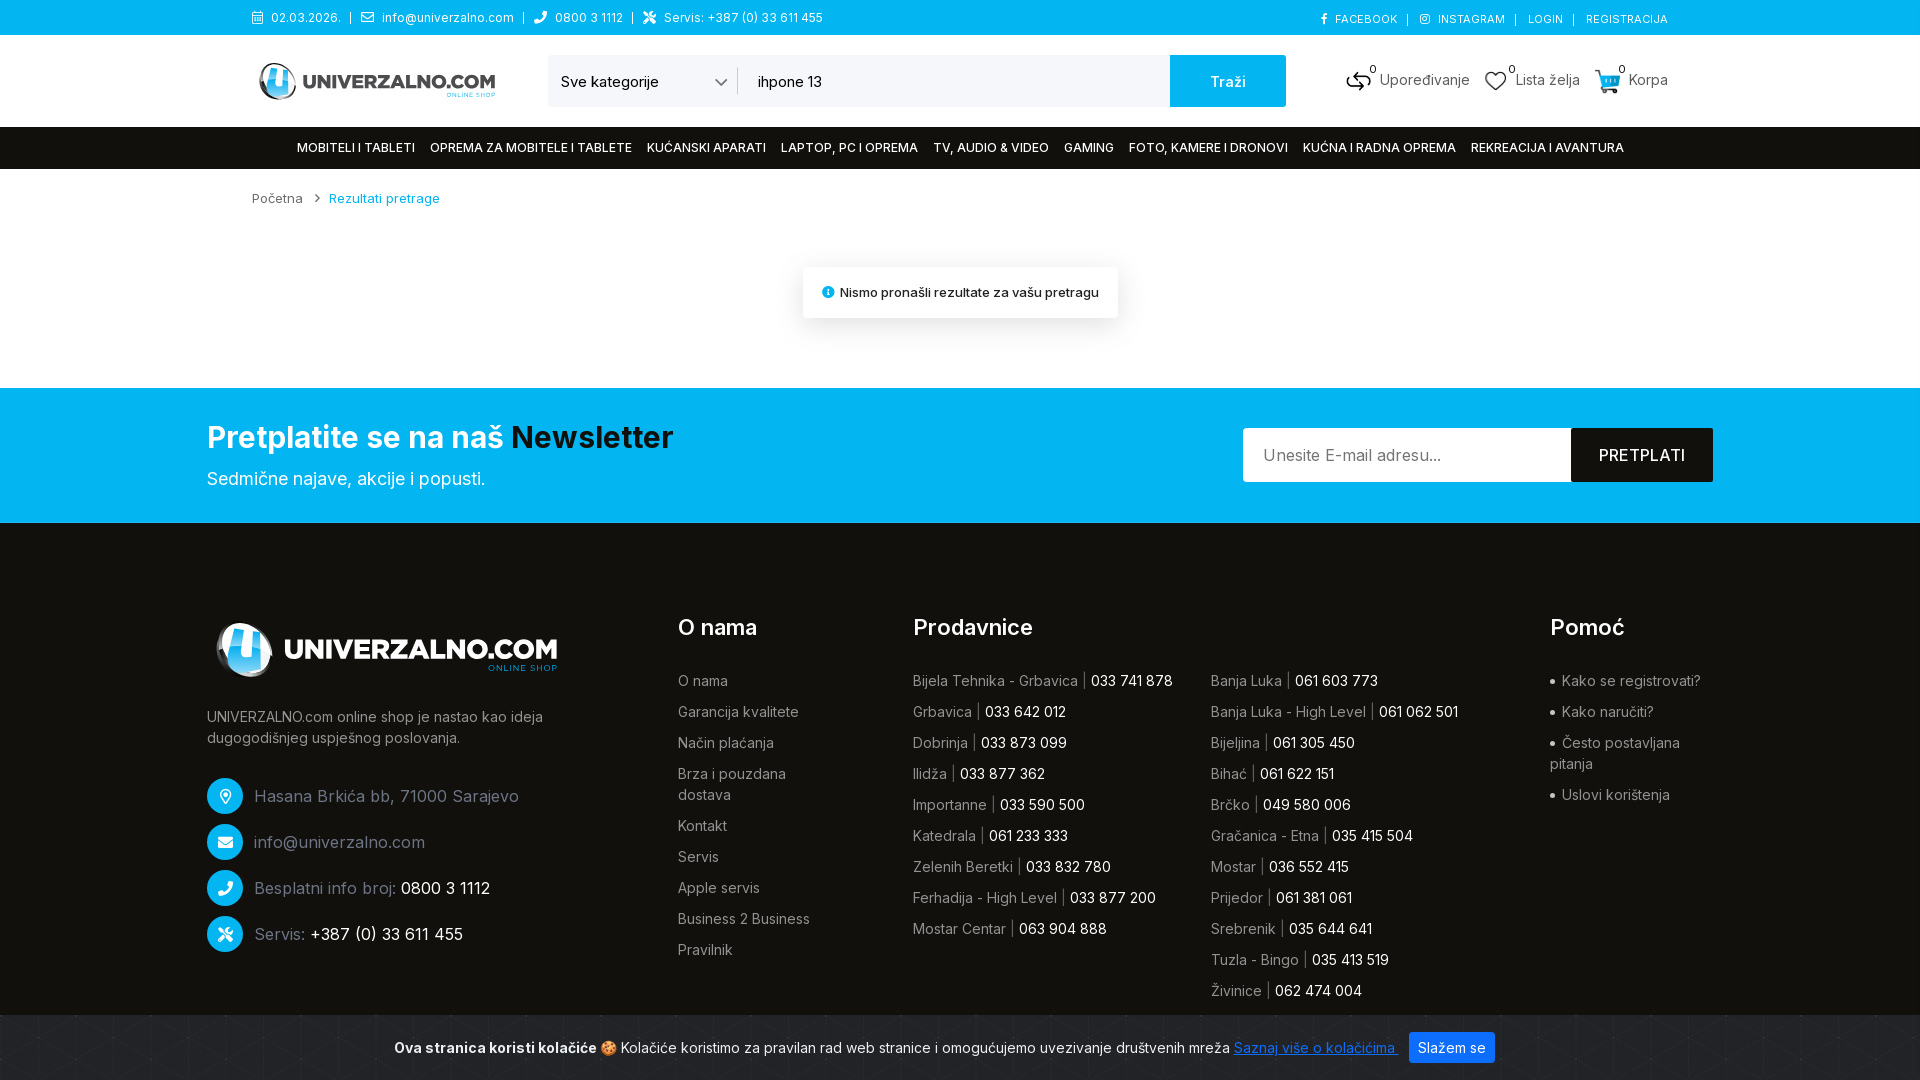